Tests scrolling functionality by locating a submit button element on the page and scrolling it into view using JavaScript execution.

Starting URL: https://www.automationtestinginsider.com/2019/08/textarea-textarea-element-defines-multi.html

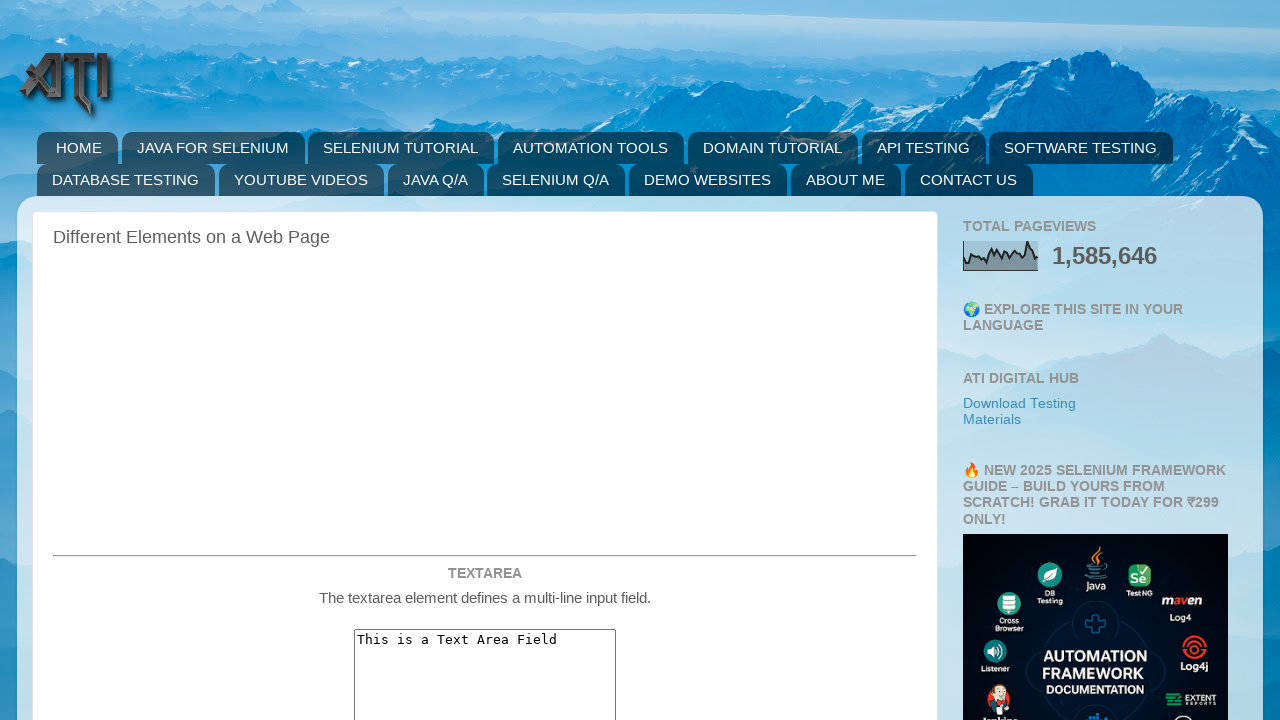

Located the third submit button element on the page
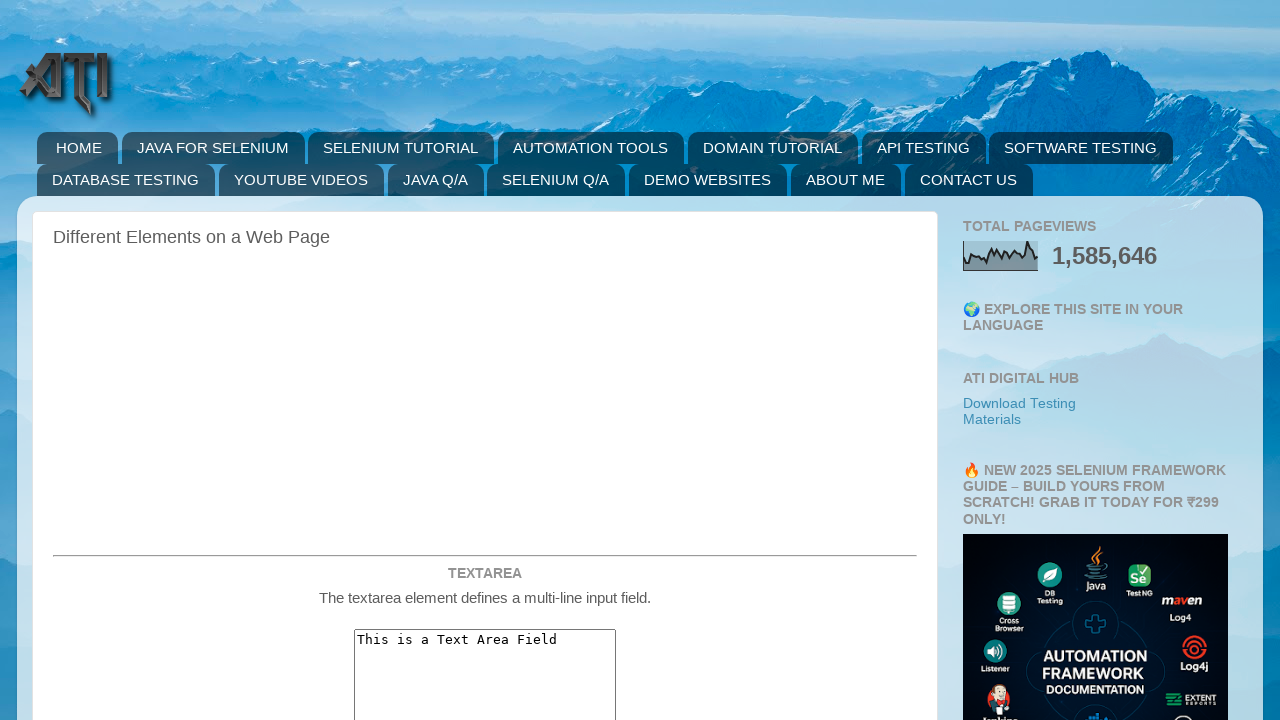

Scrolled the submit button into view
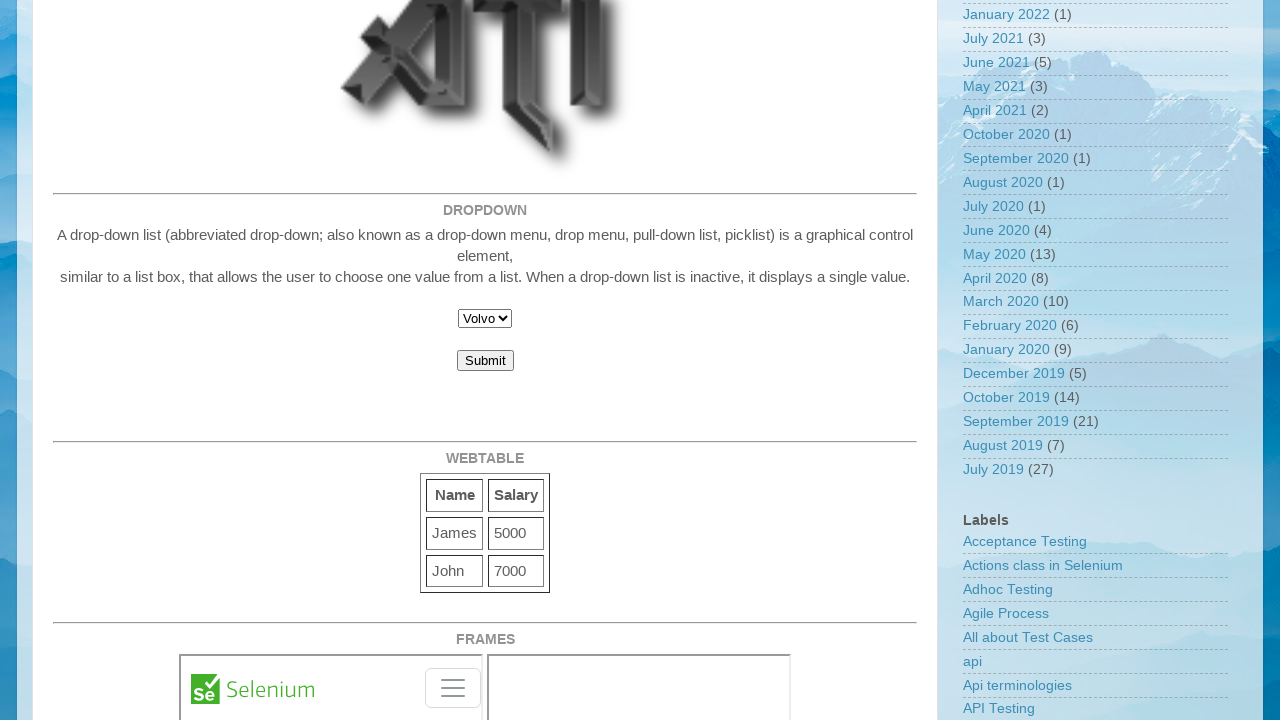

Verified the submit button is visible after scrolling
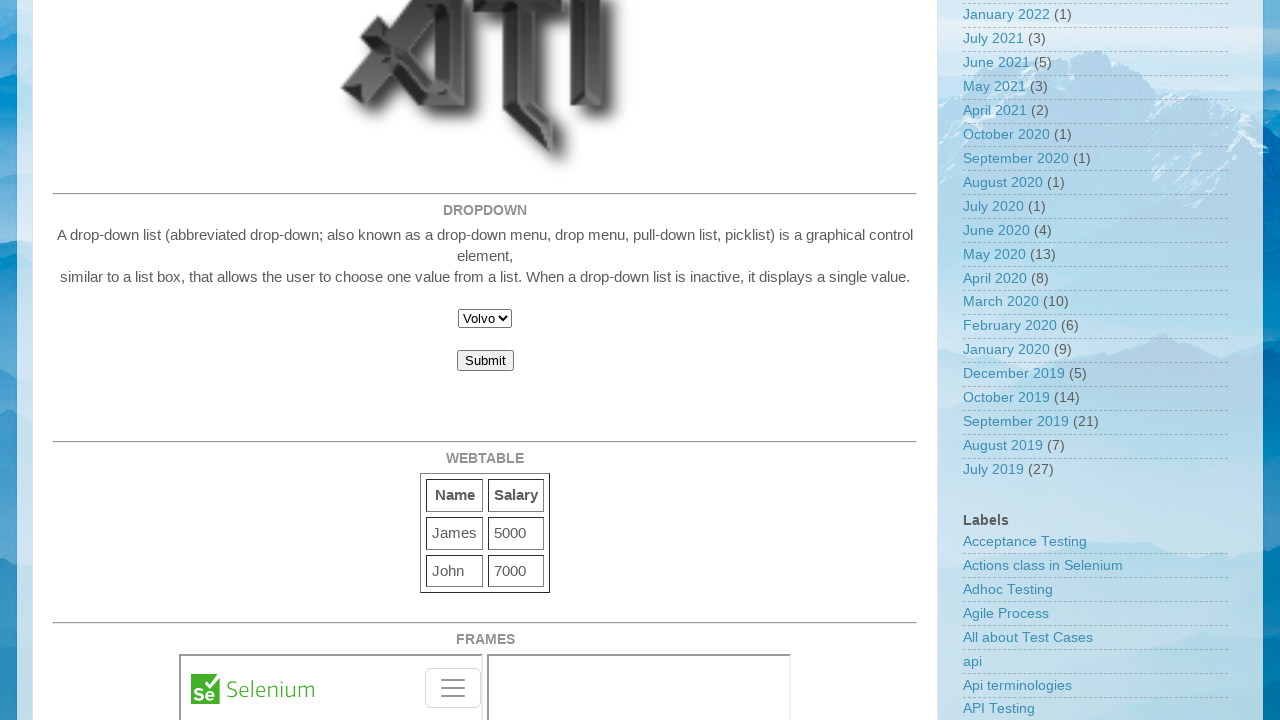

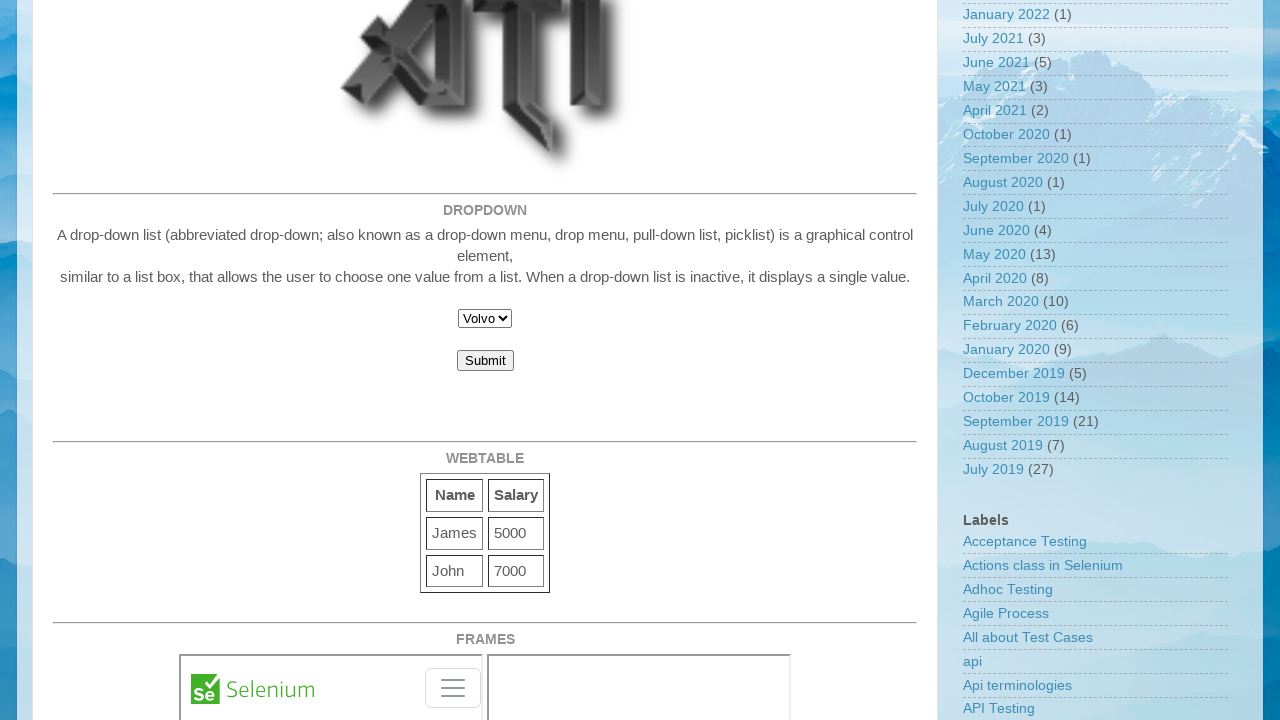